Verifies that the button value is NOT equal to "This is a button" (exact match)

Starting URL: https://kristinek.github.io/site/examples/locators

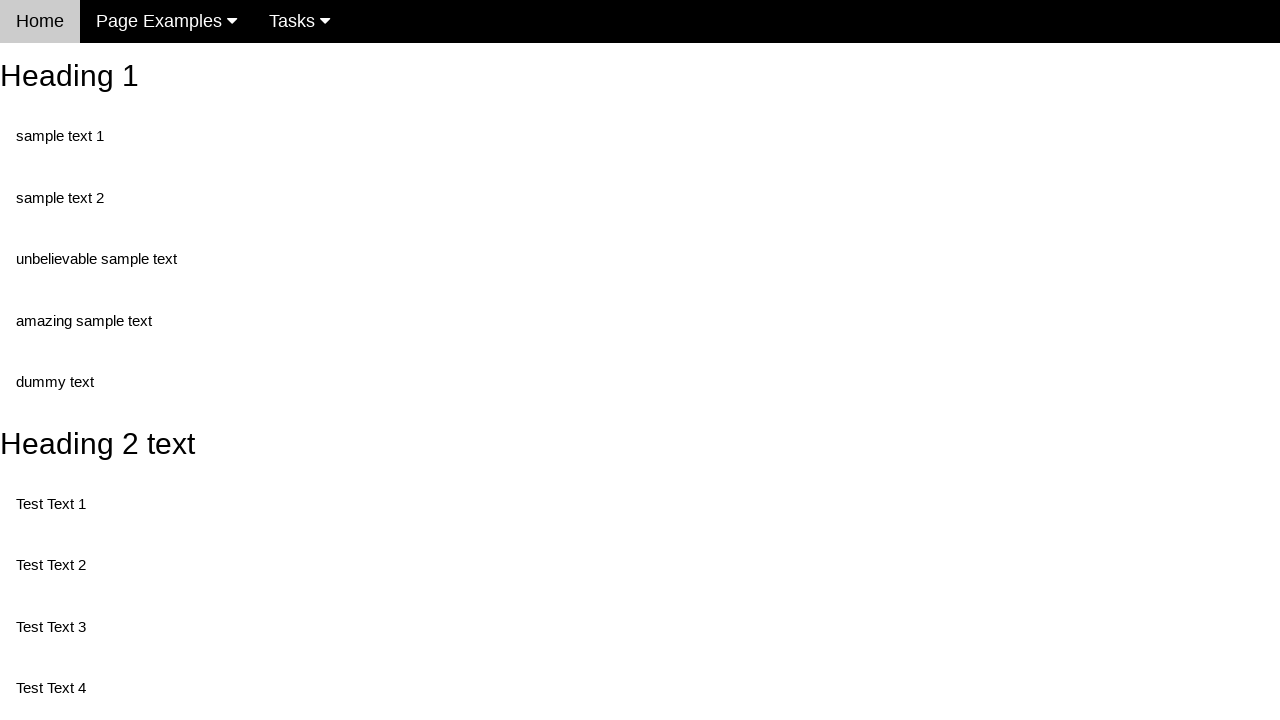

Navigated to locators example page
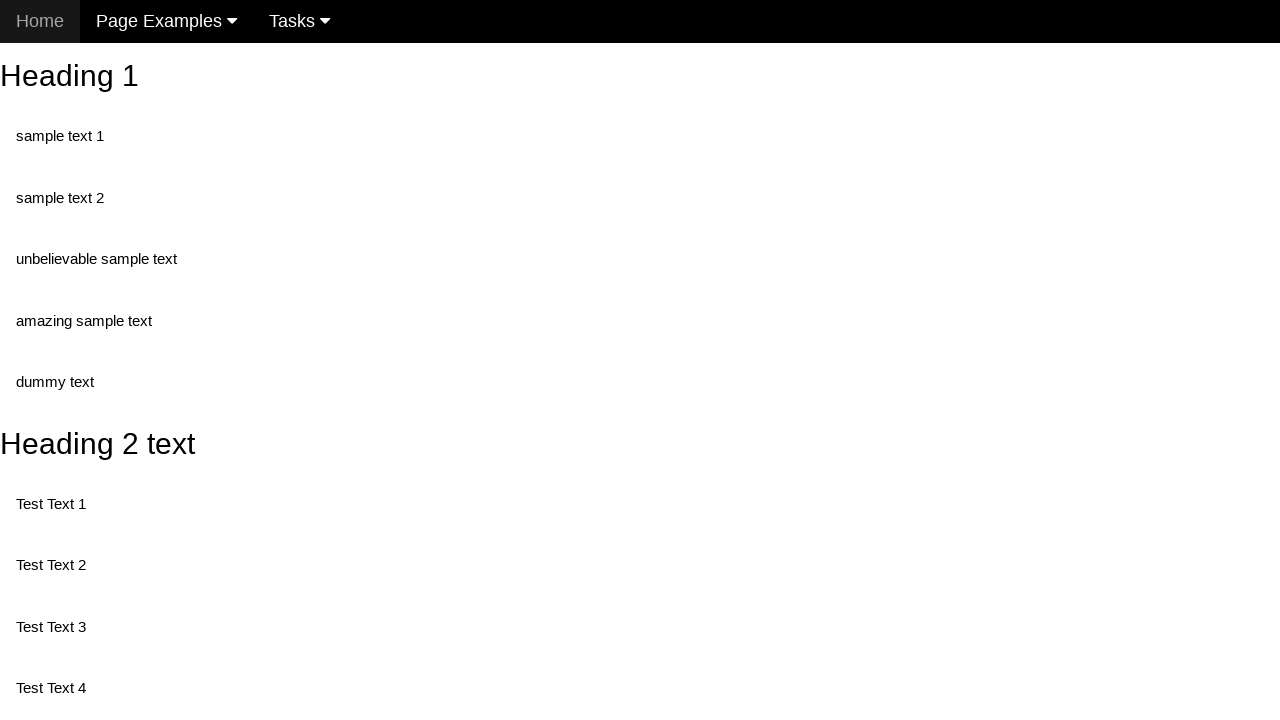

Located button element with ID 'buttonId'
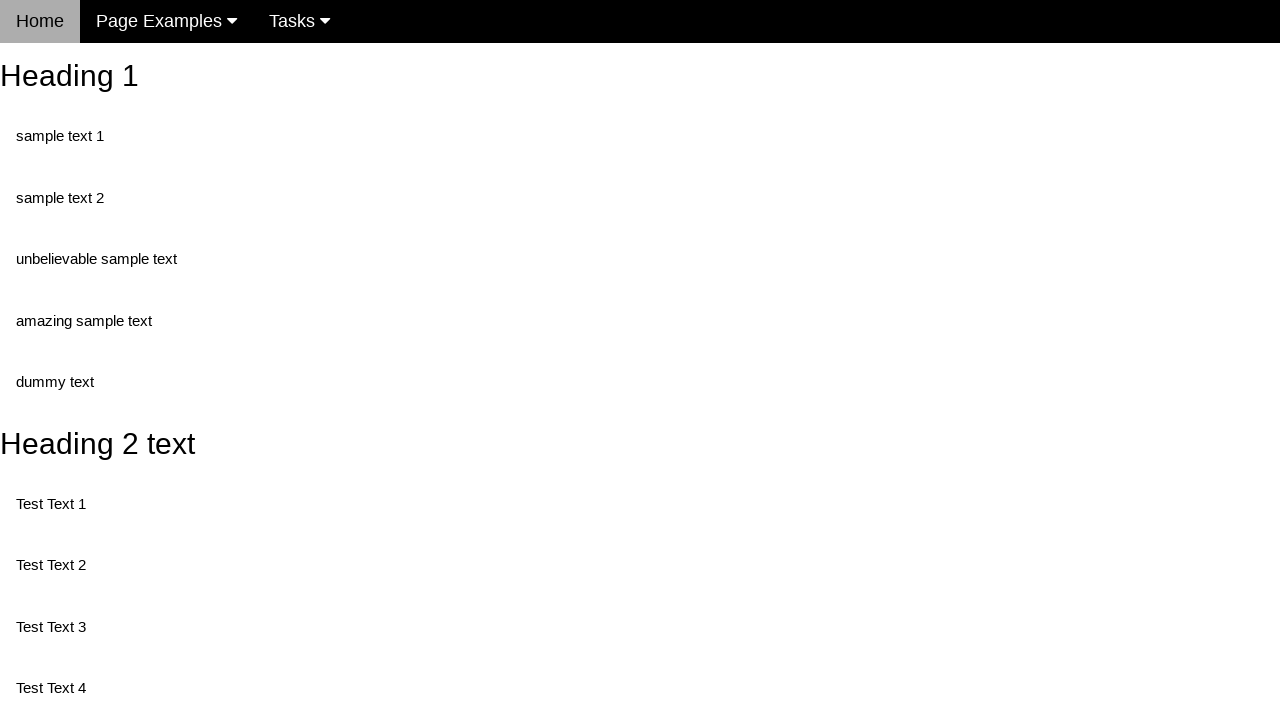

Retrieved button value attribute
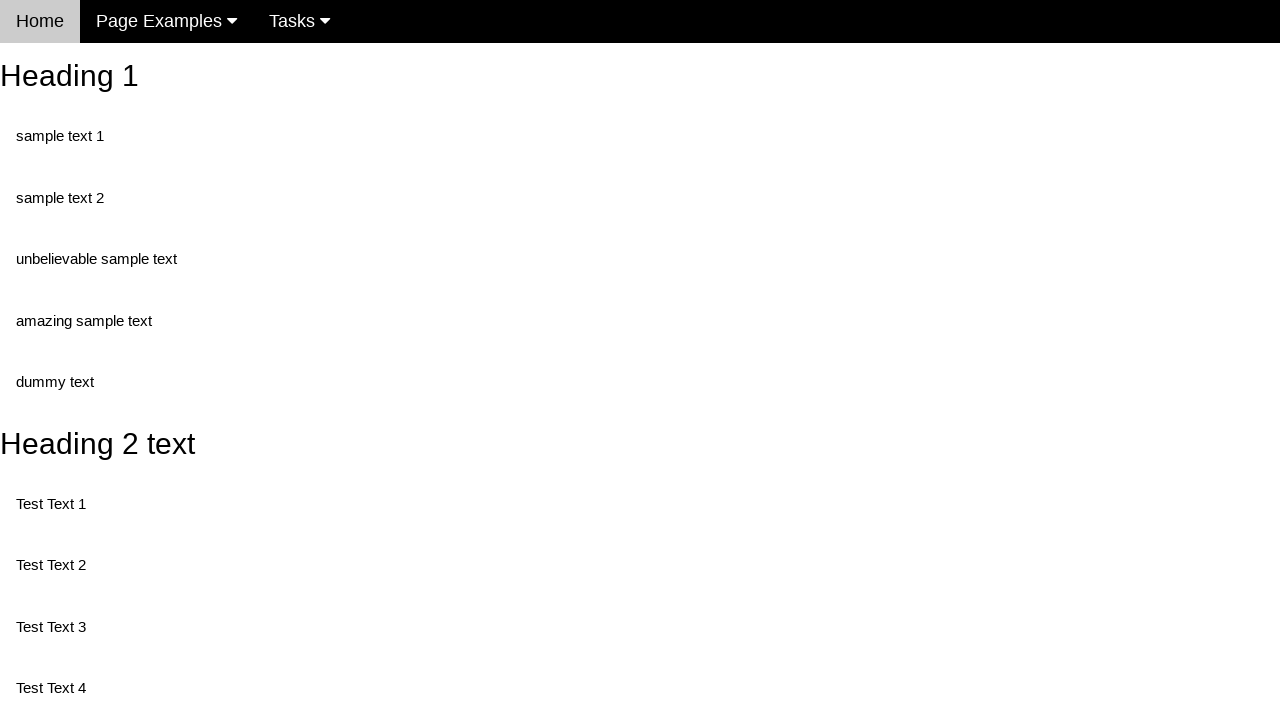

Assertion passed: button value is NOT 'This is a button'
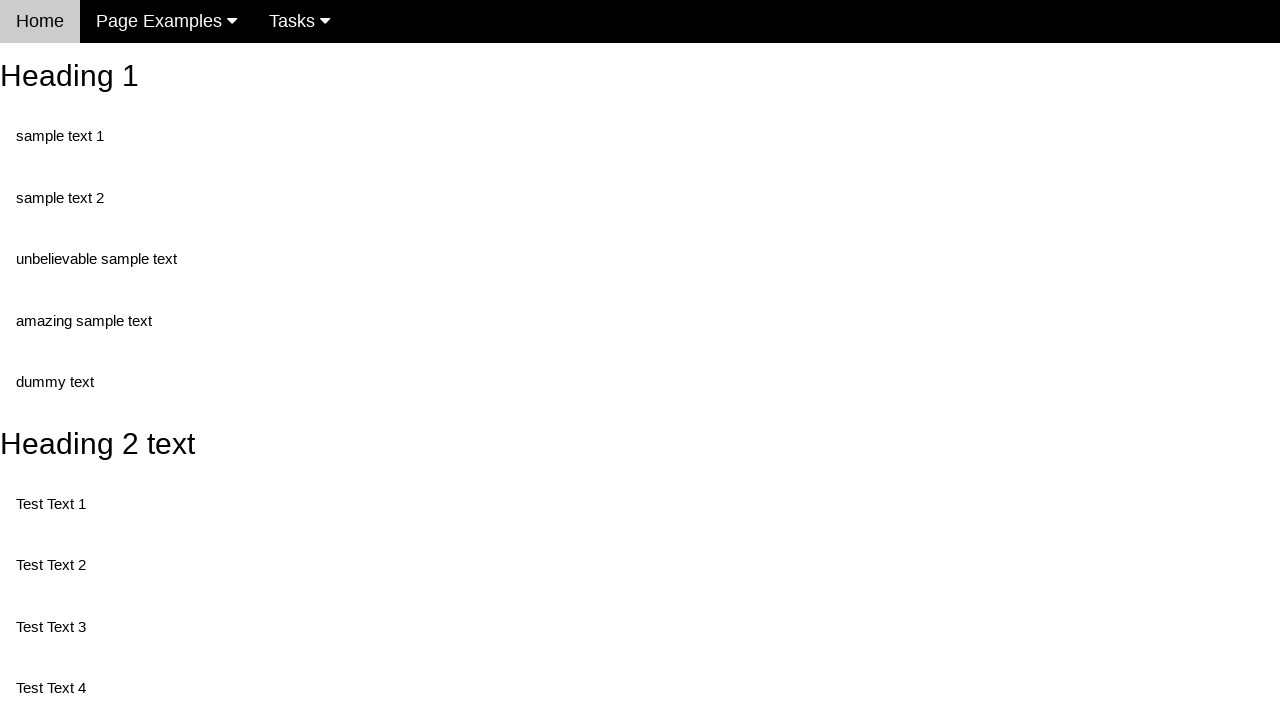

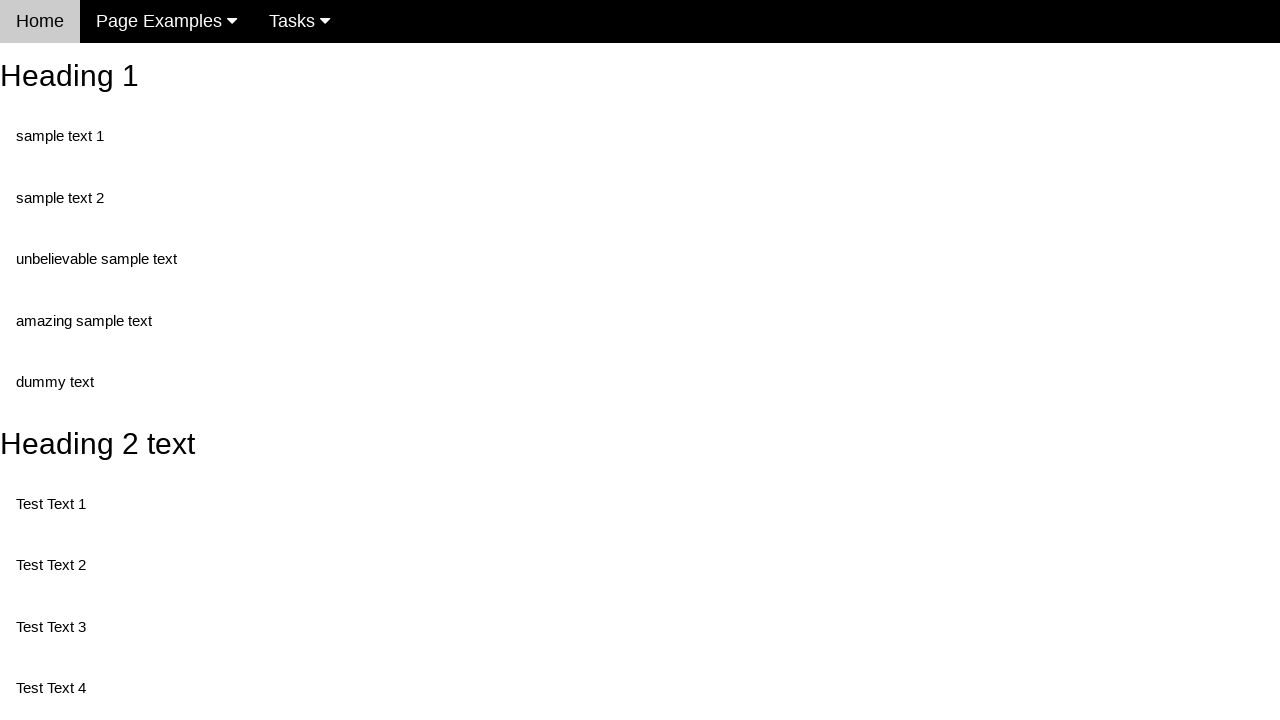